Navigates to My Account page and verifies the page title

Starting URL: https://alchemy.hguy.co/lms

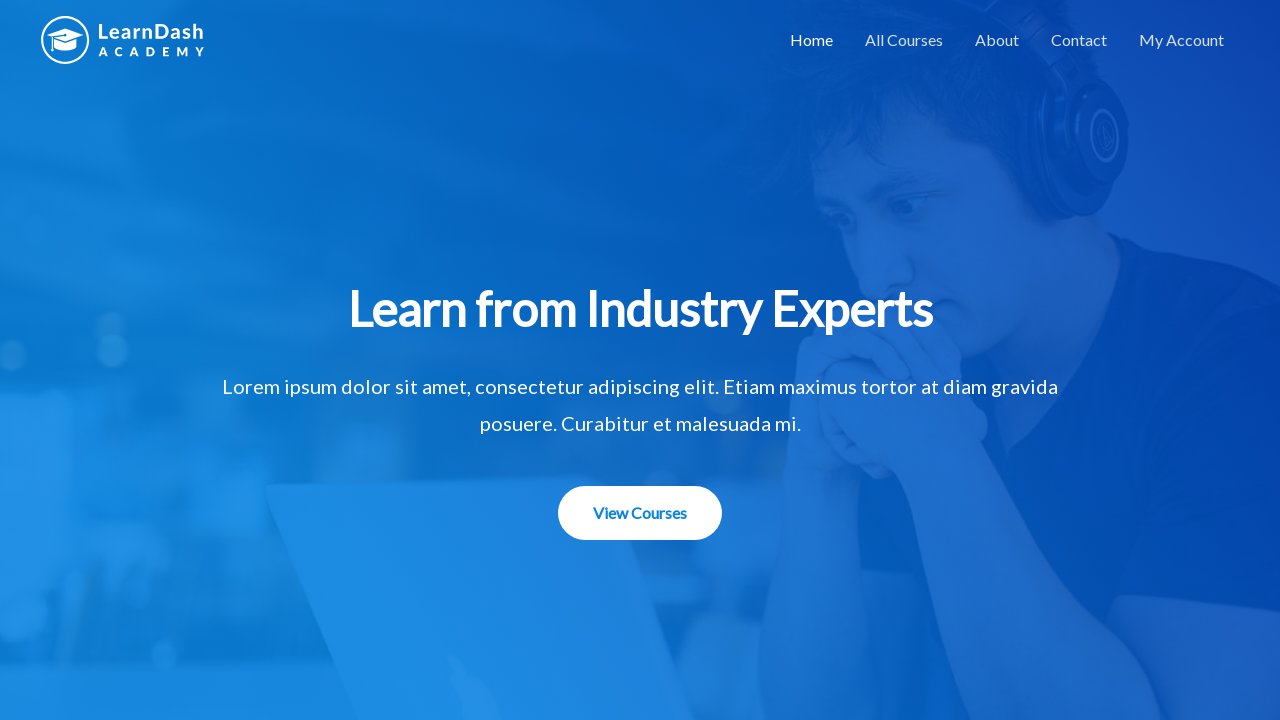

Clicked on My Account link at (1182, 40) on a:text('My Account')
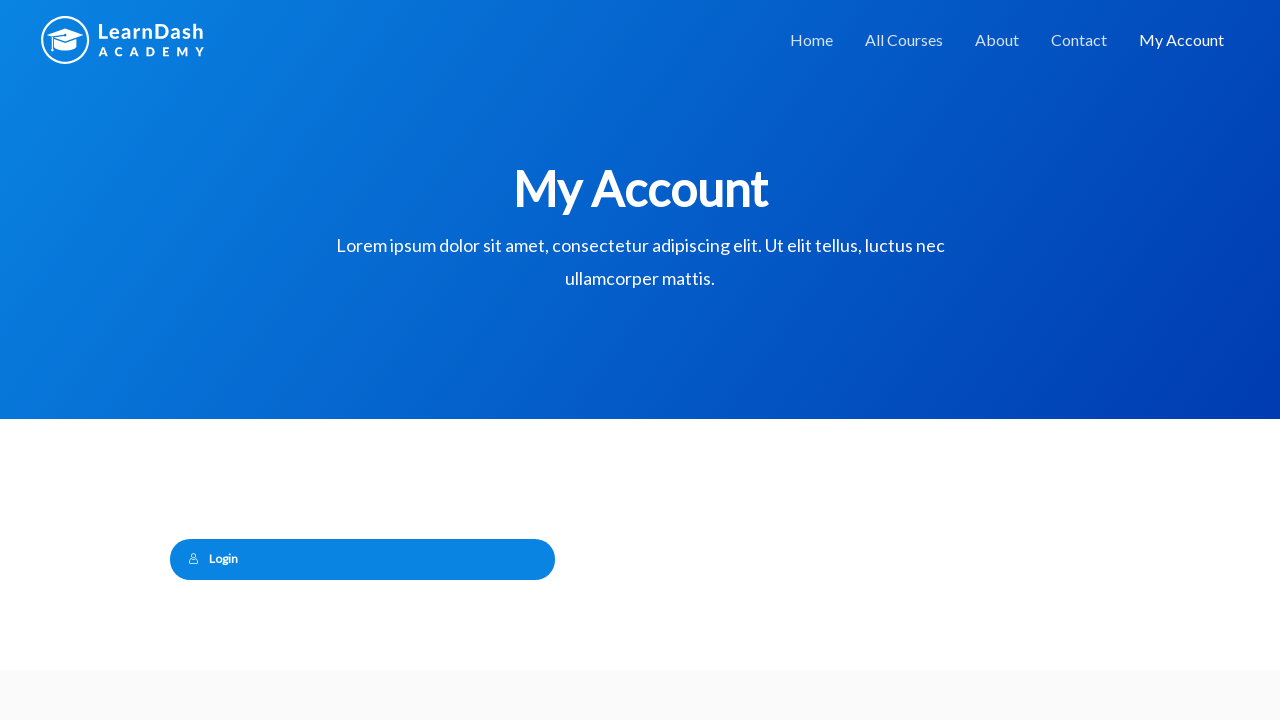

Verified page title is 'My Account – Alchemy LMS'
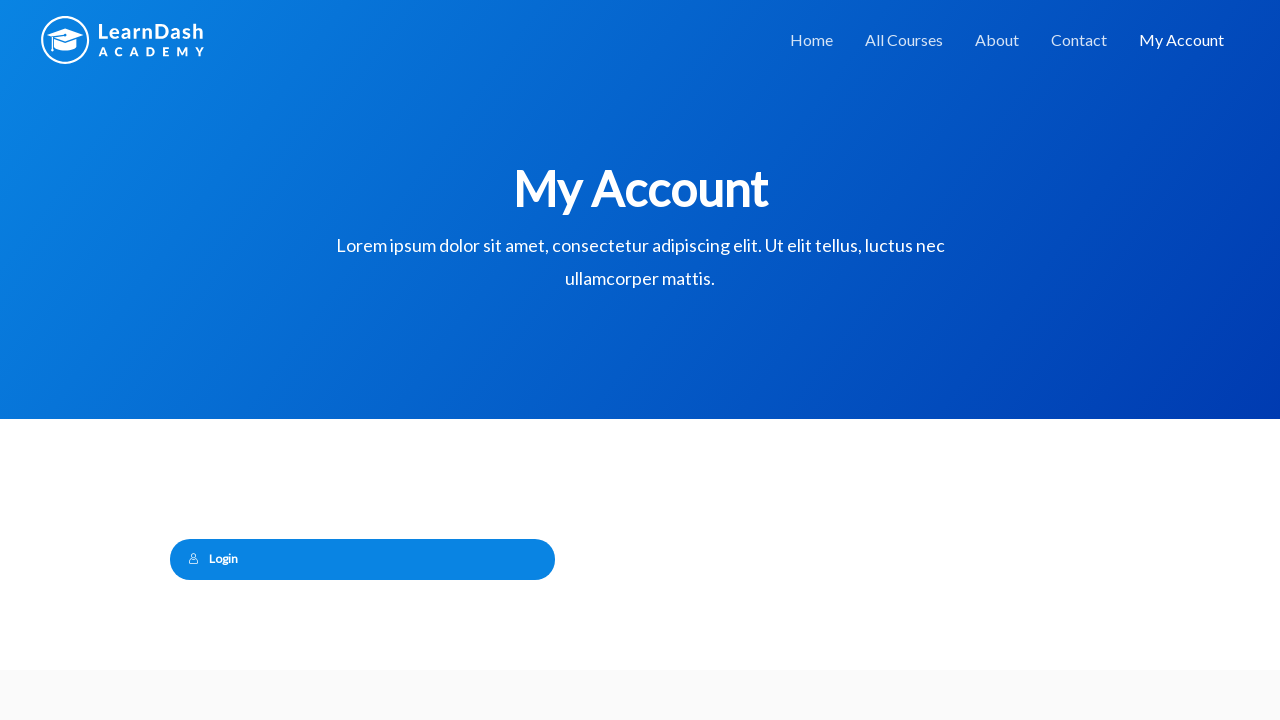

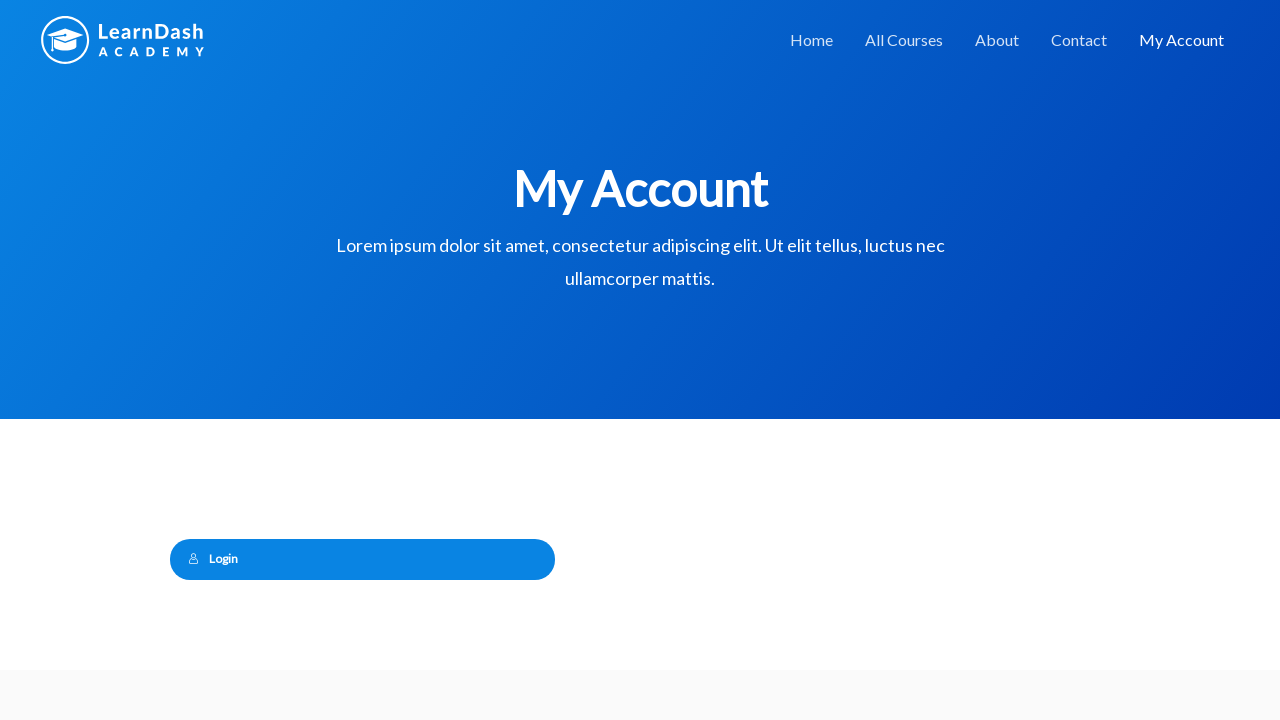